Tests a registration form by filling in first name, last name, and email fields, then submitting the form and verifying the success message is displayed.

Starting URL: http://suninjuly.github.io/registration1.html

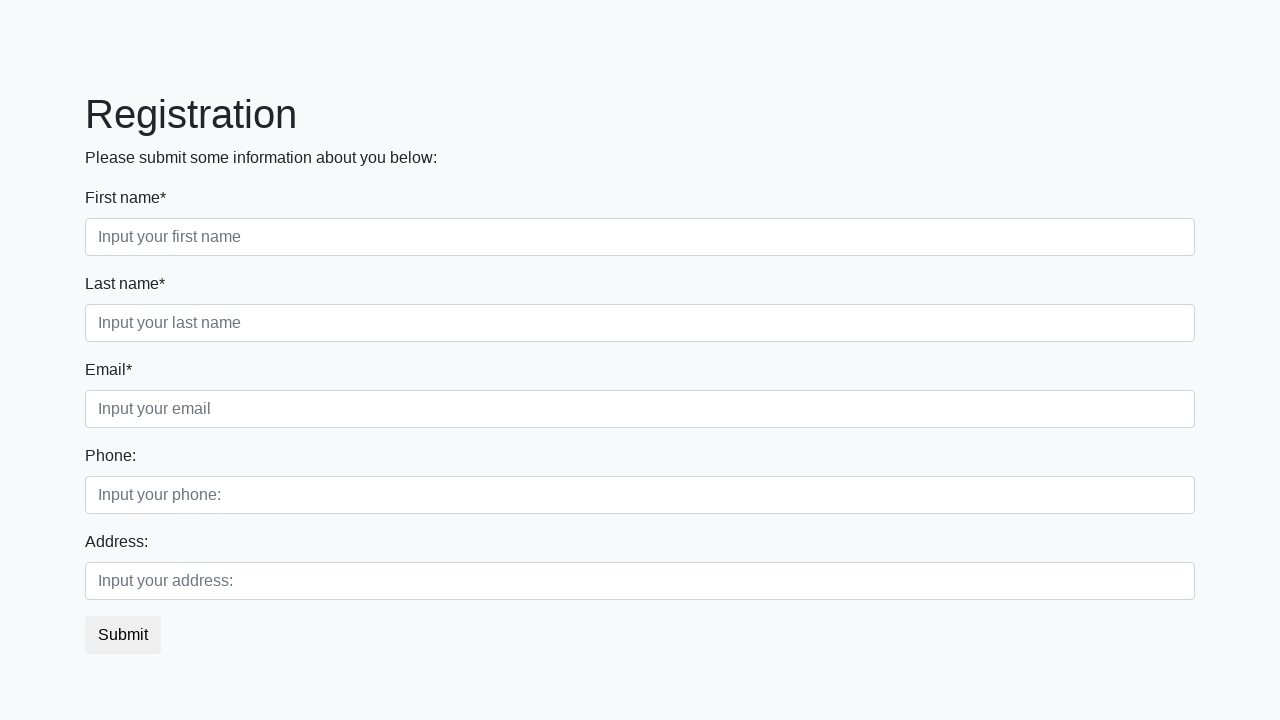

Filled first name field with 'Ivan' on //form/div/div/input
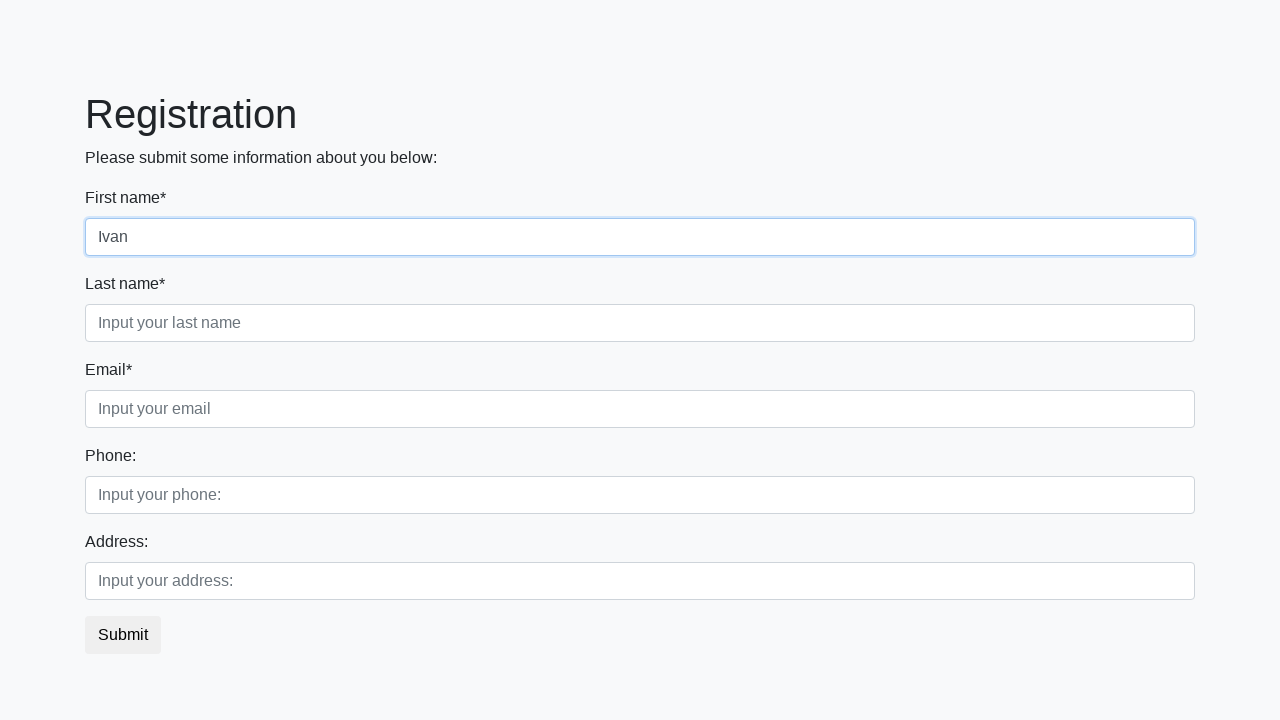

Filled last name field with 'Ohlobystin' on //form/div/div[2]/input
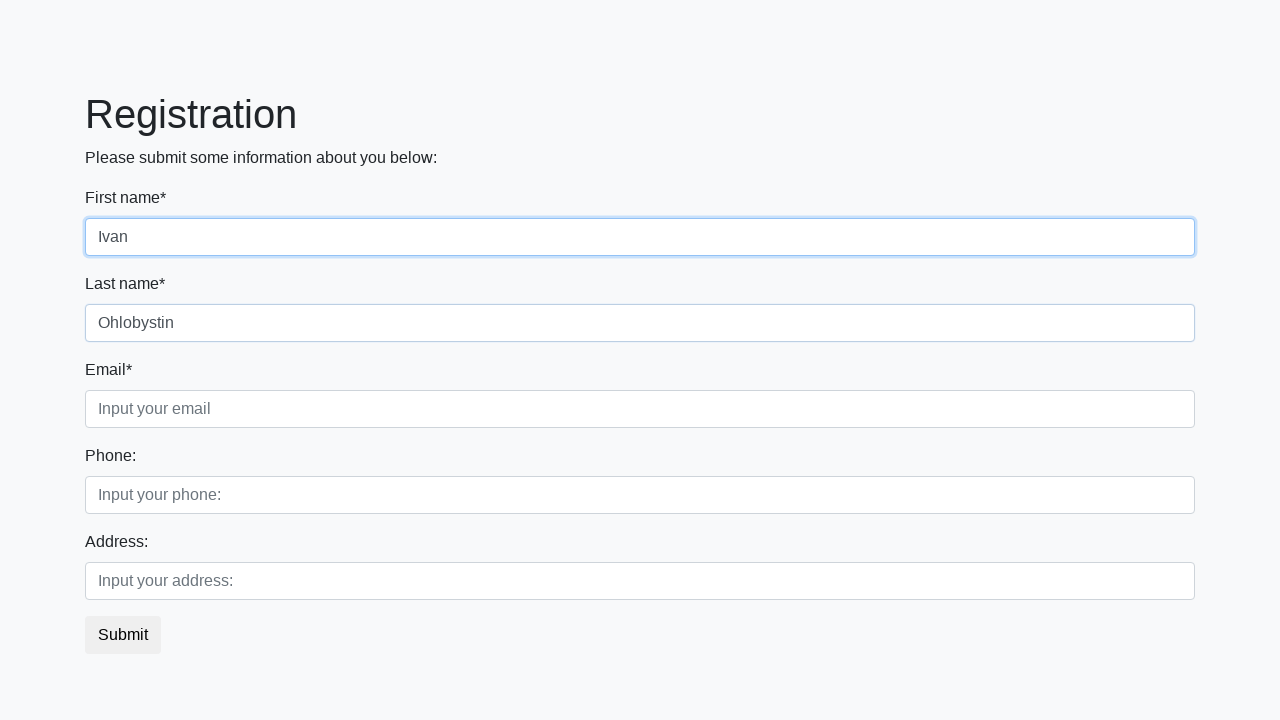

Filled email field with 'post-office@gmail.com' on //form/div/div[3]/input
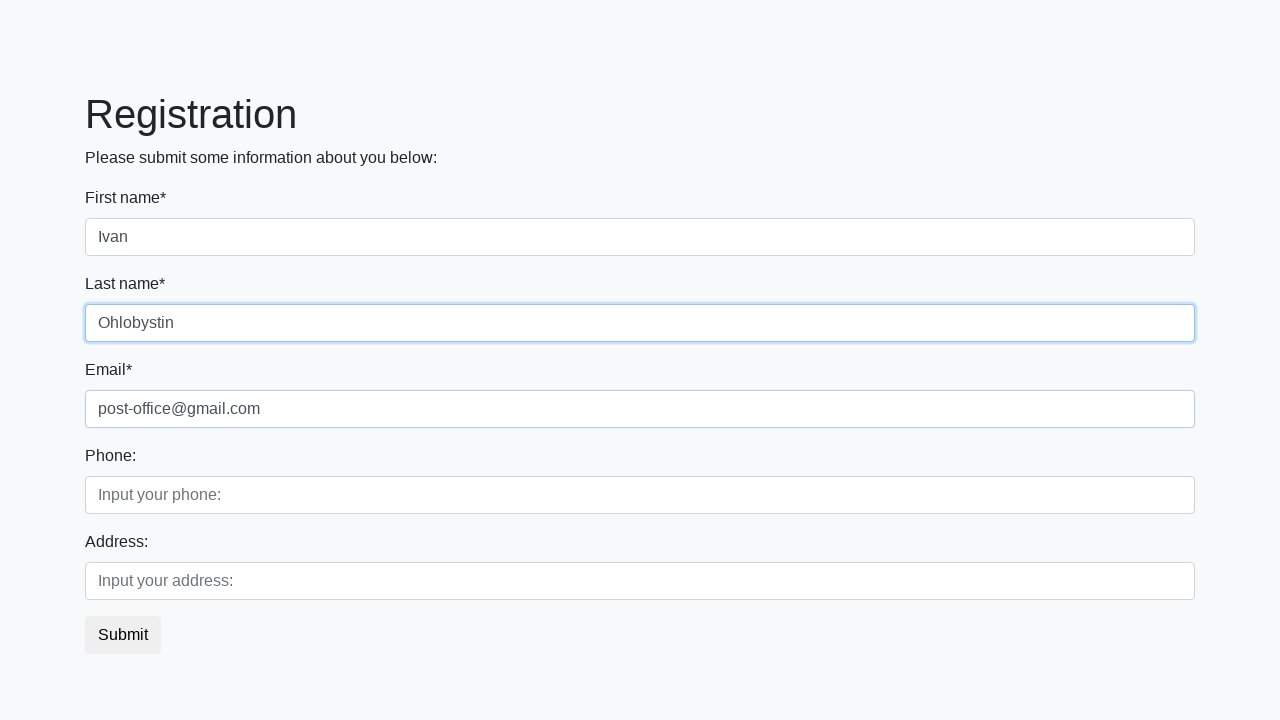

Clicked submit button to register at (123, 635) on button.btn
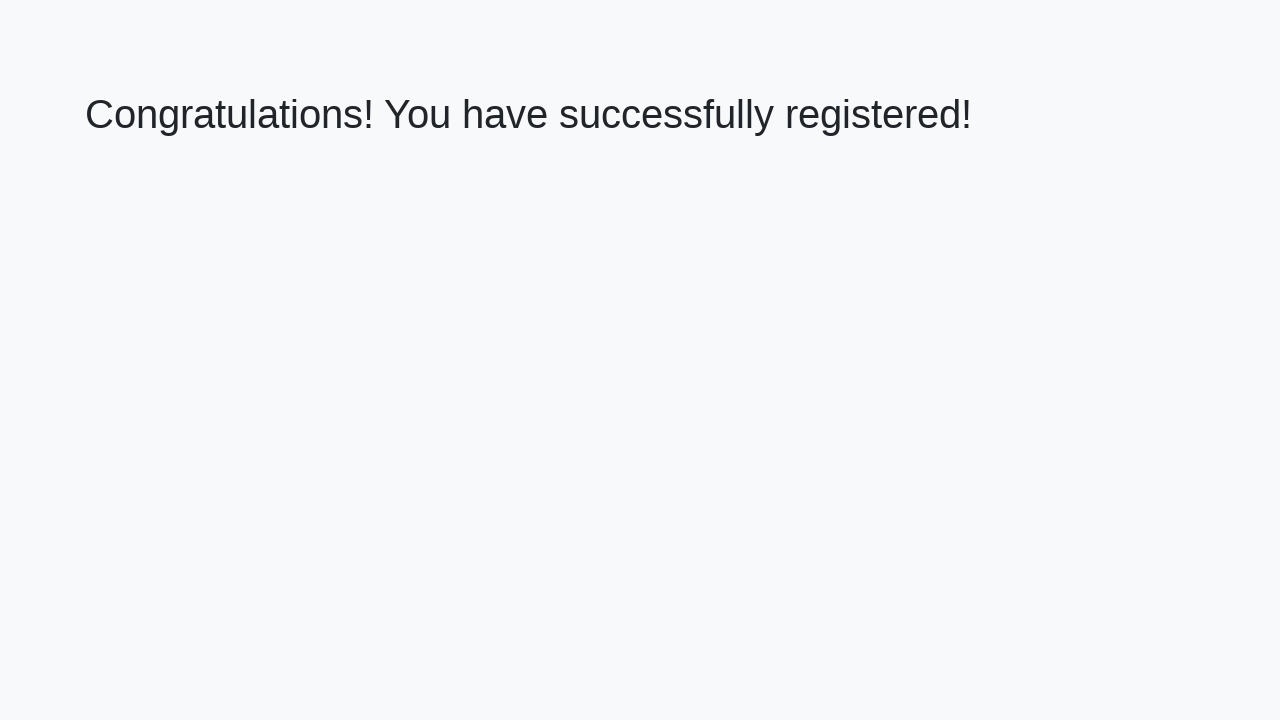

Success message heading loaded
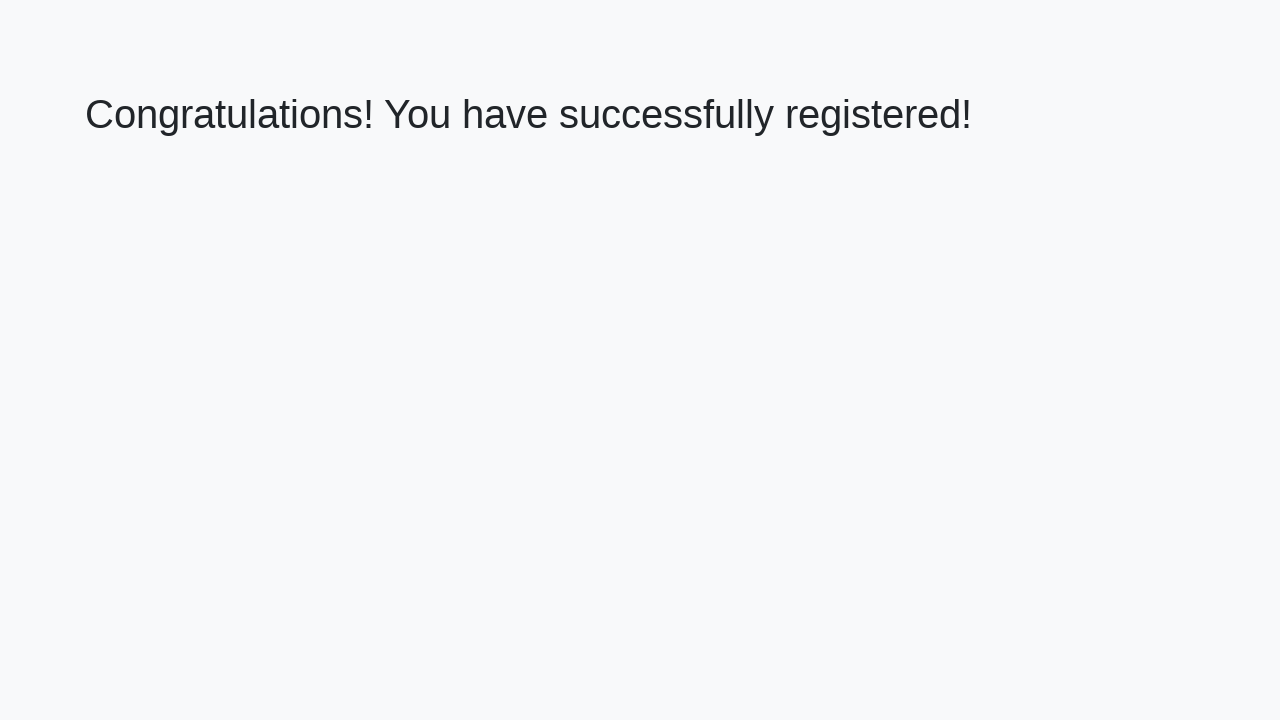

Retrieved success message text
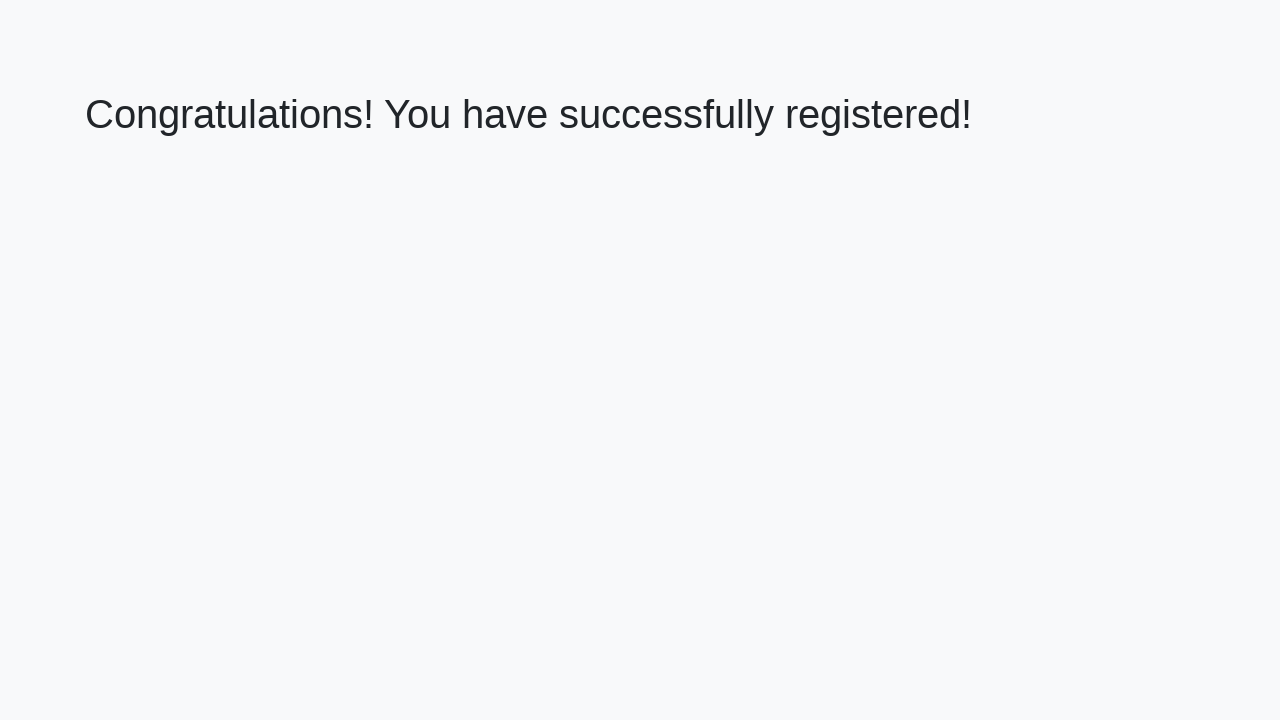

Verified success message: 'Congratulations! You have successfully registered!'
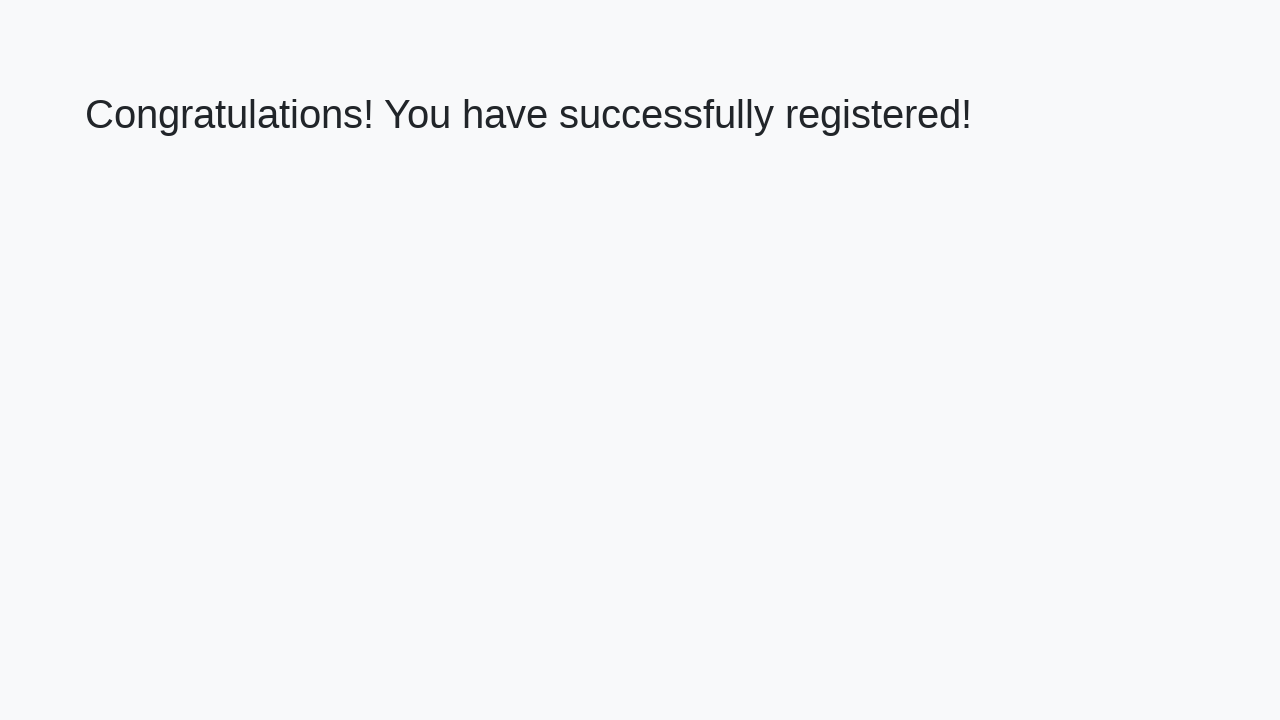

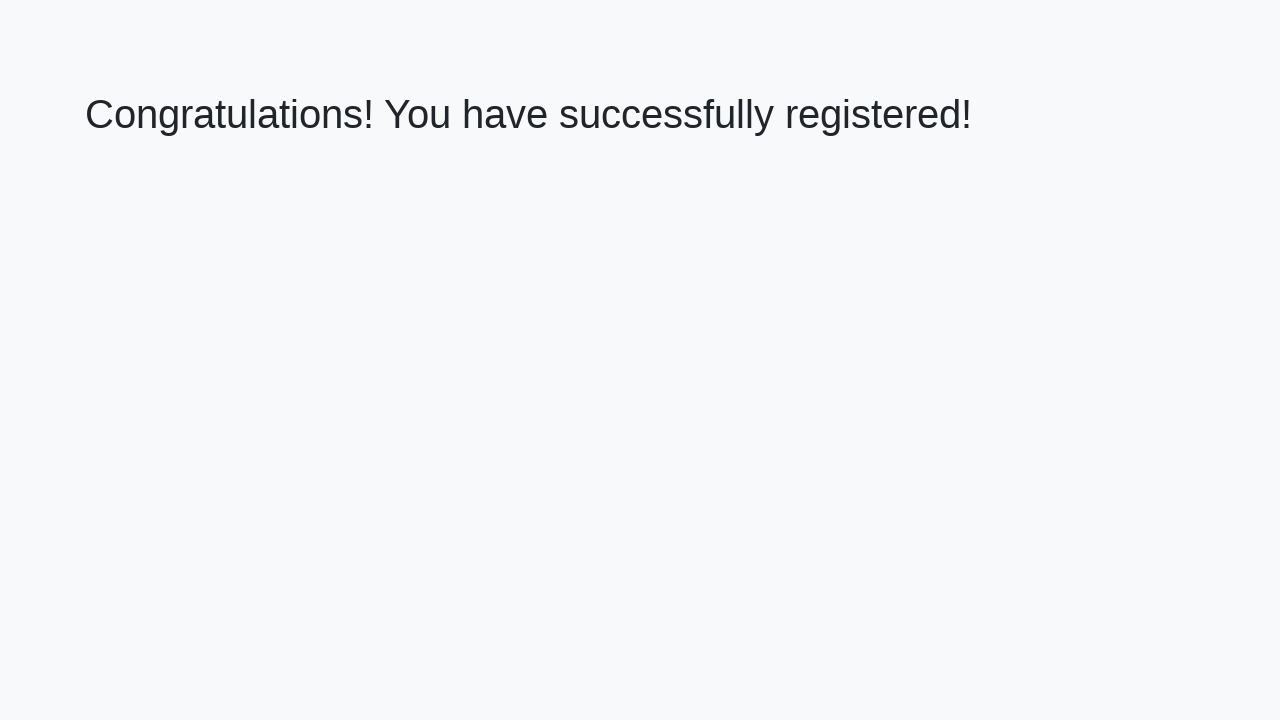